Performs click-and-hold, moves to target element, then releases the mouse button

Starting URL: https://crossbrowsertesting.github.io/drag-and-drop

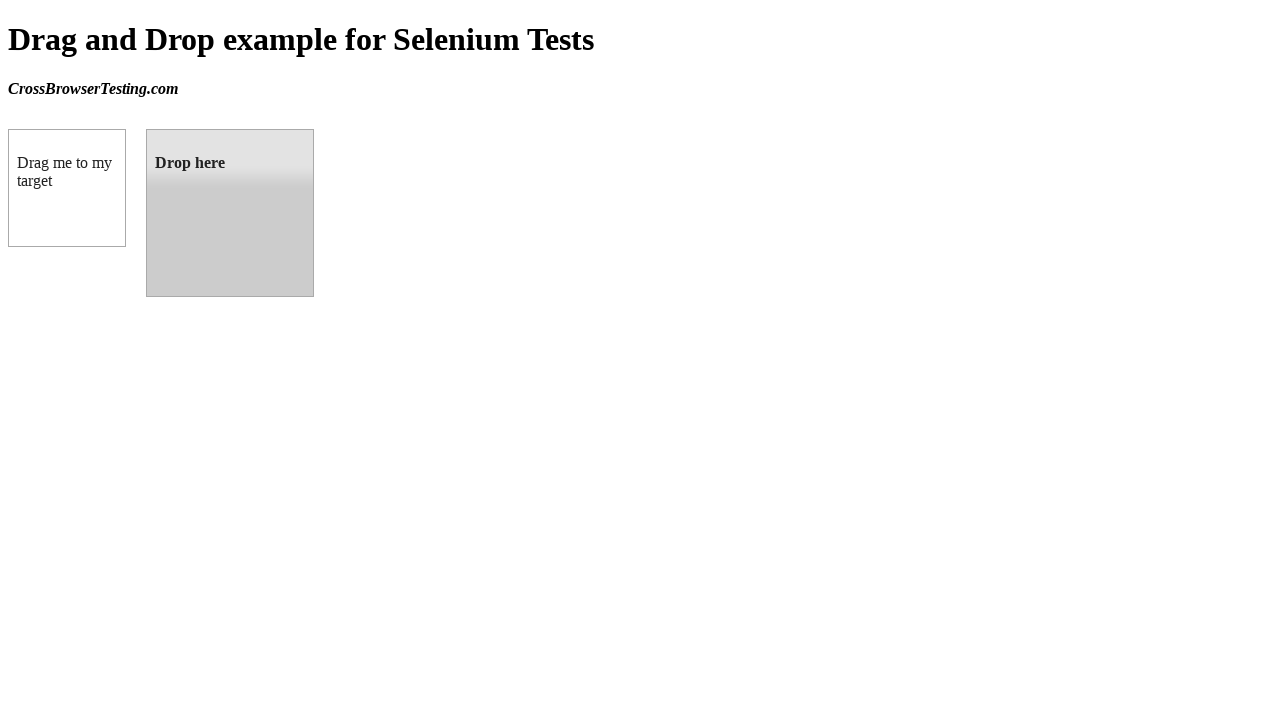

Located source draggable element
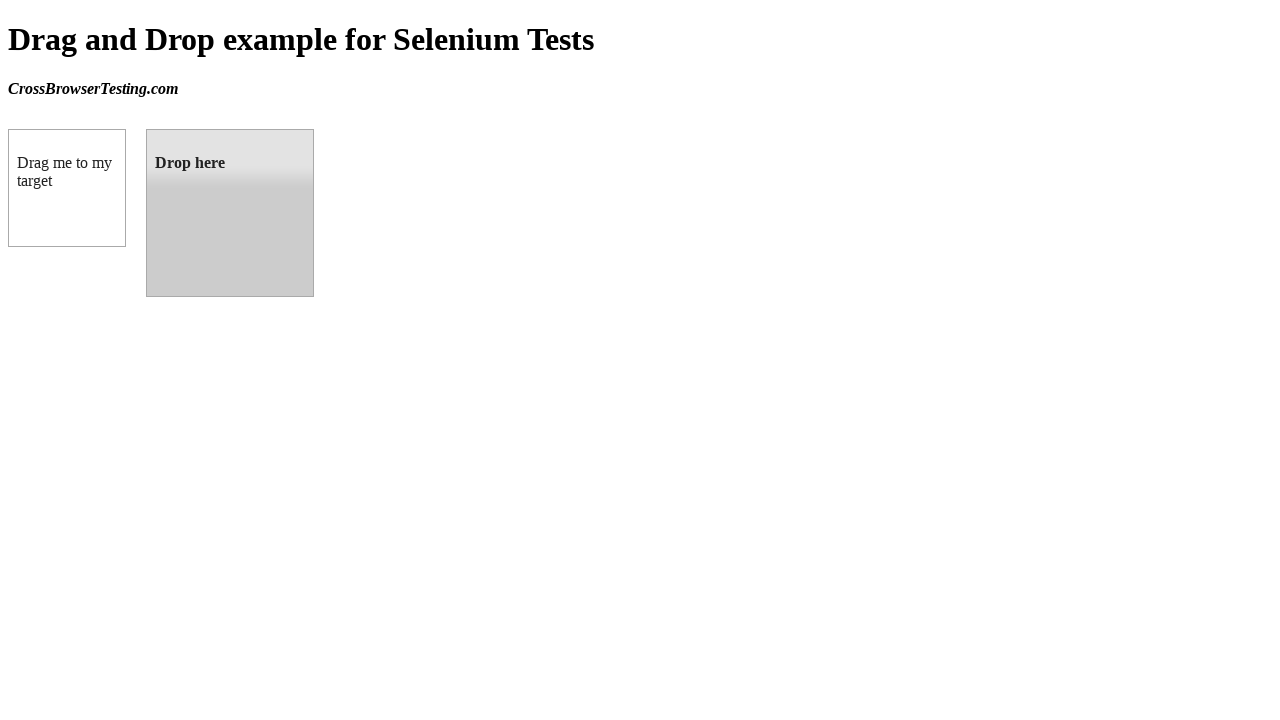

Located target droppable element
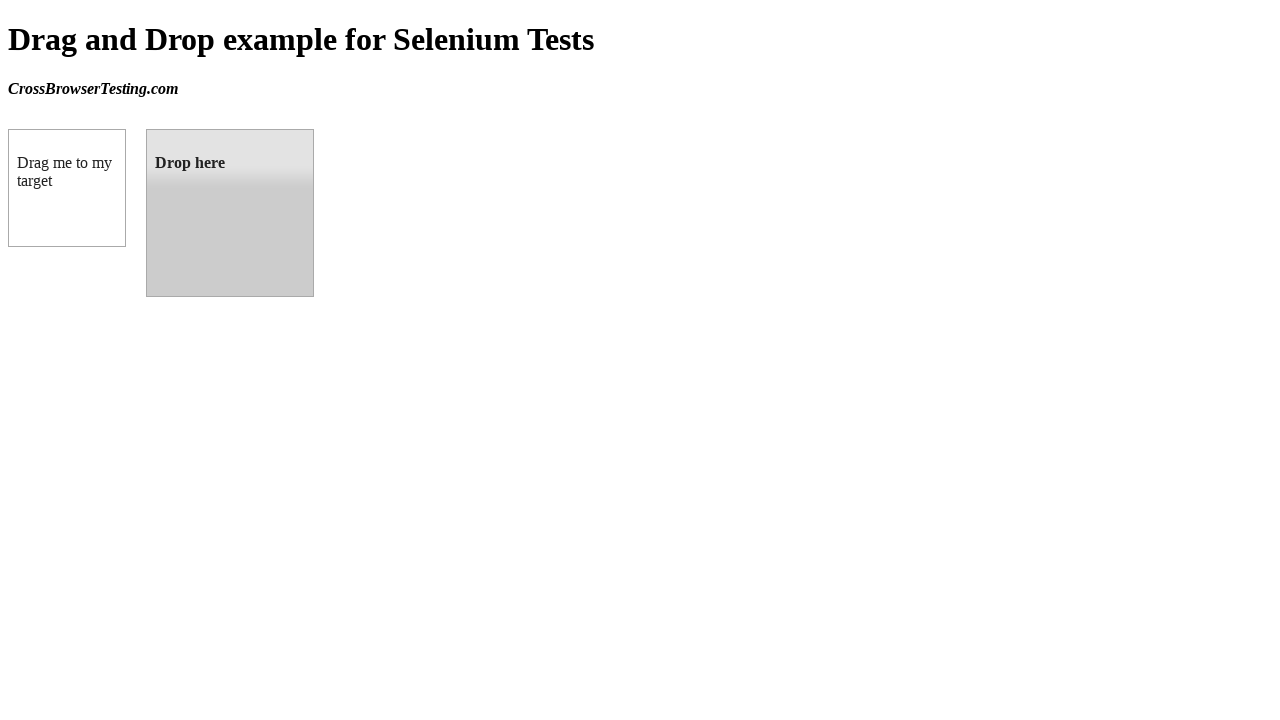

Retrieved bounding box of source element
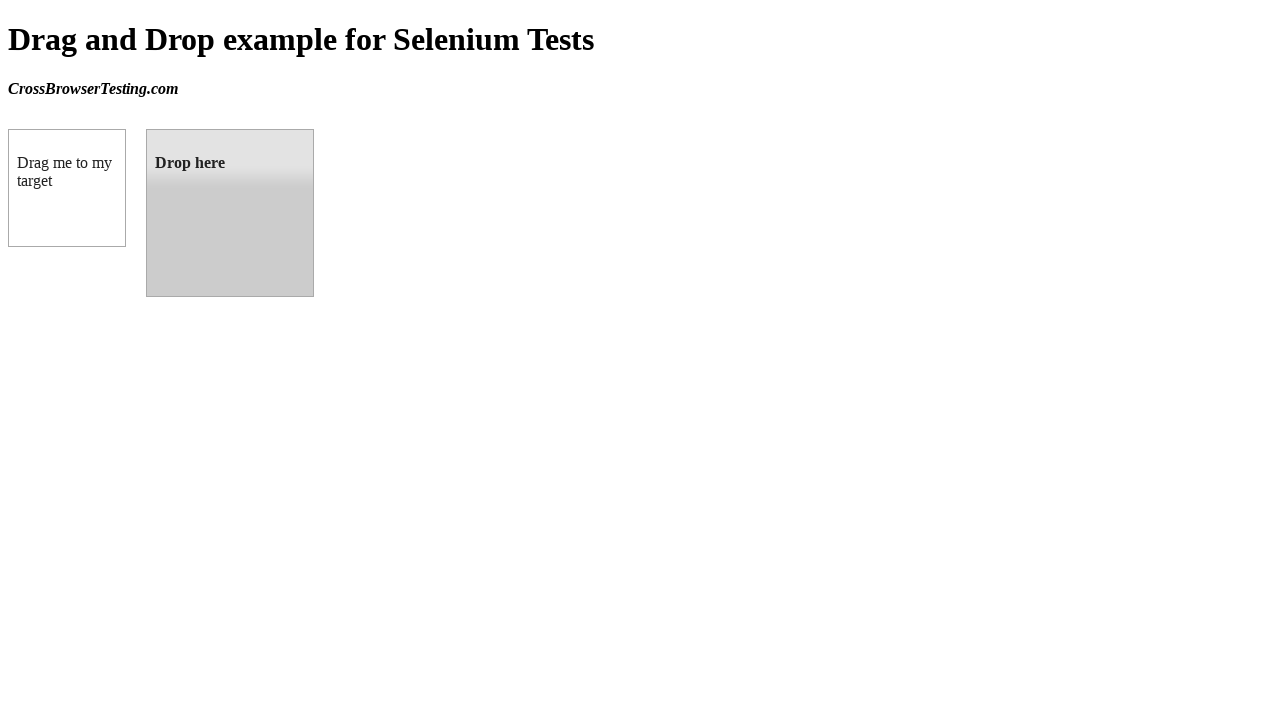

Retrieved bounding box of target element
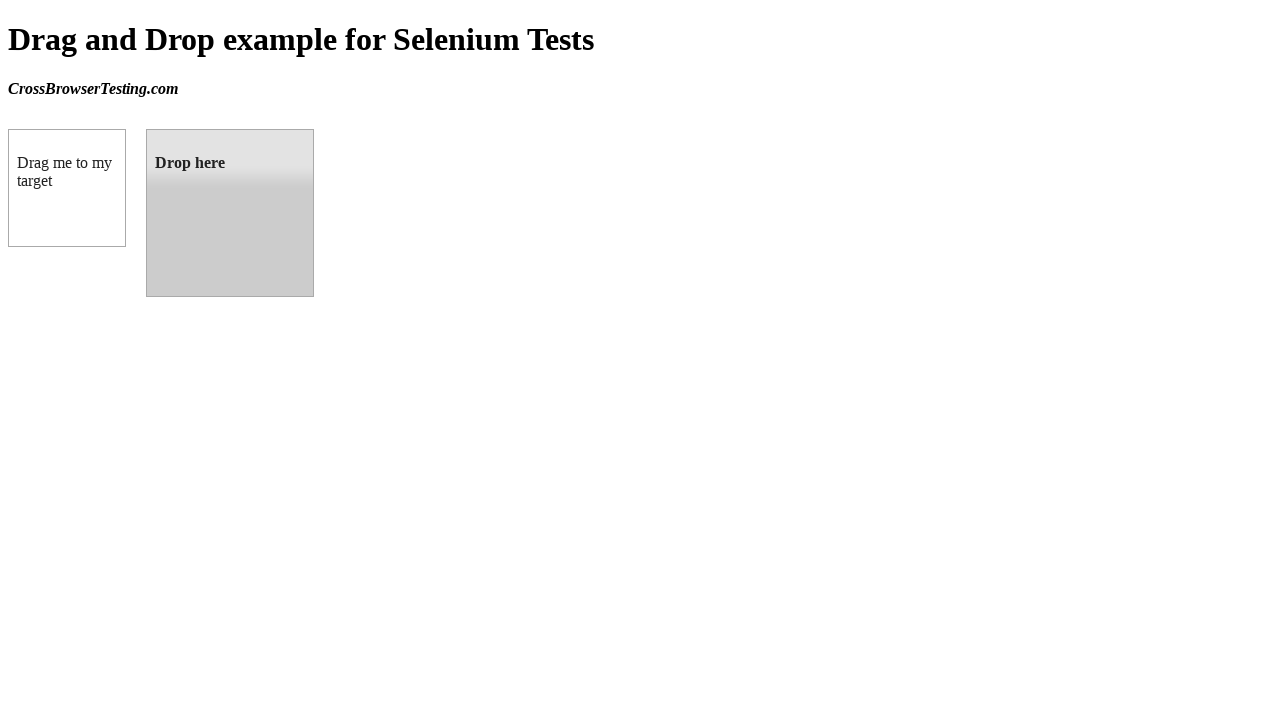

Moved mouse to center of source element at (67, 188)
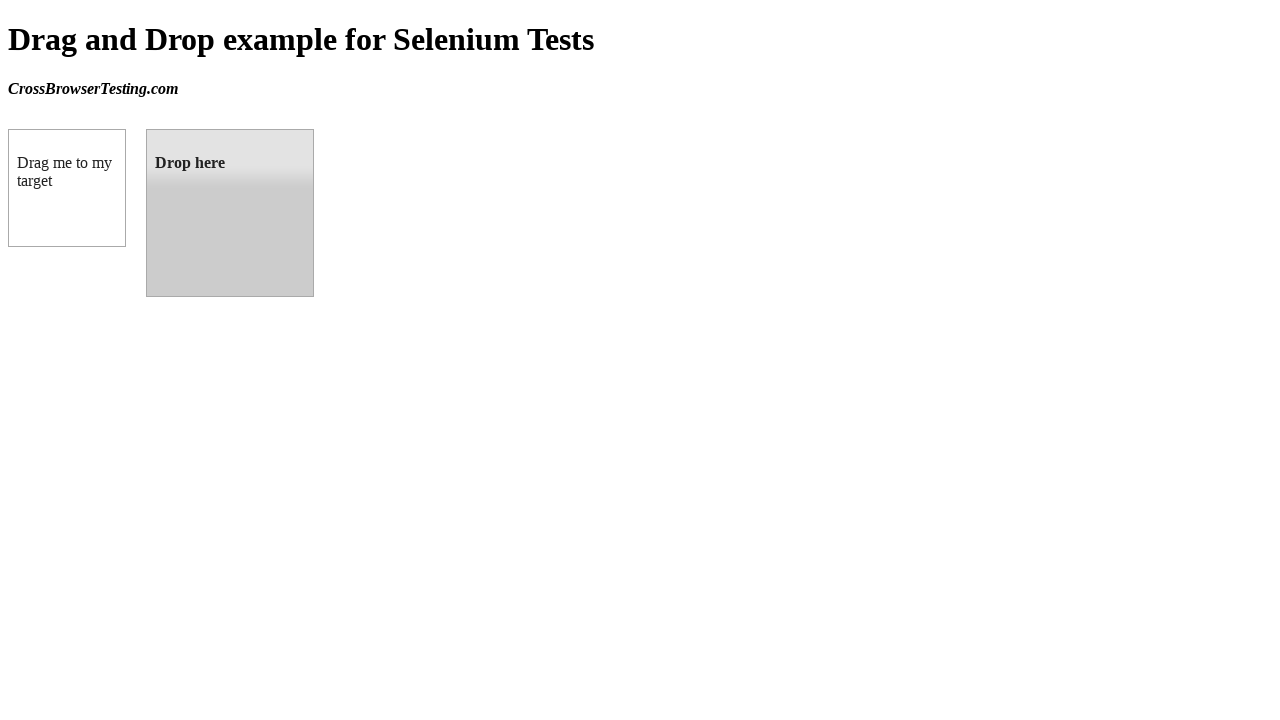

Pressed mouse button down on source element at (67, 188)
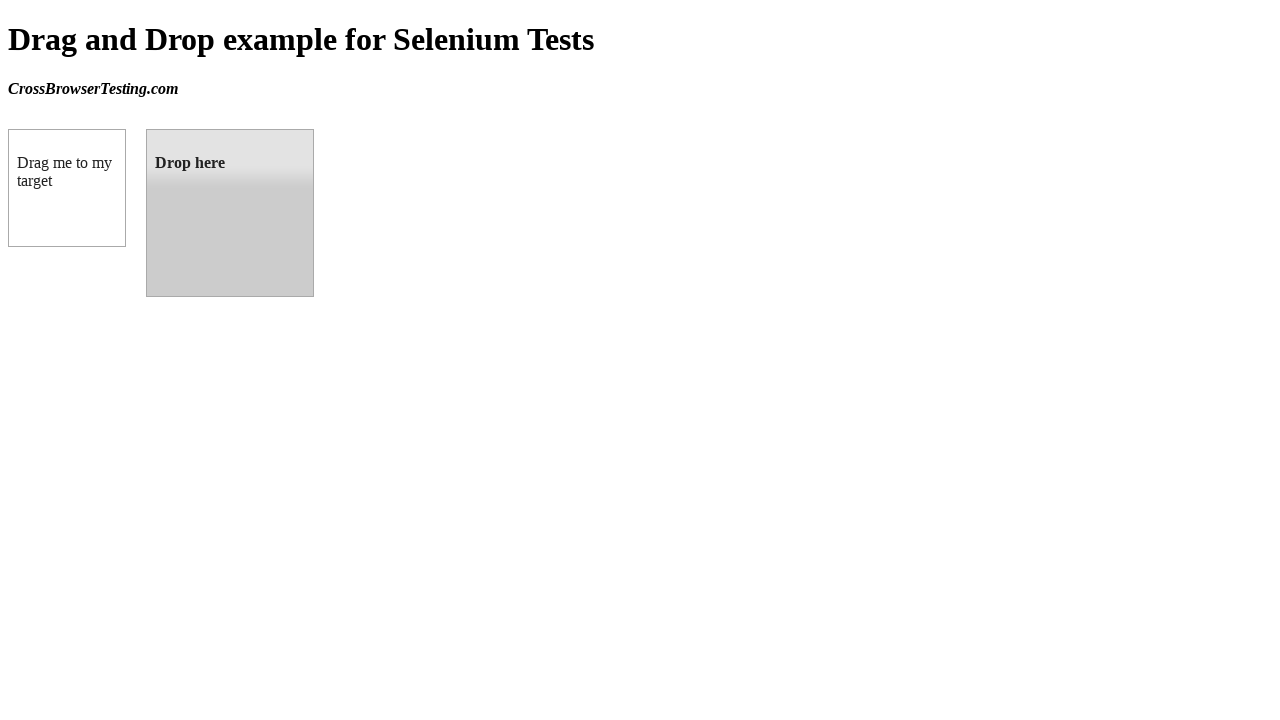

Dragged mouse to center of target element at (230, 213)
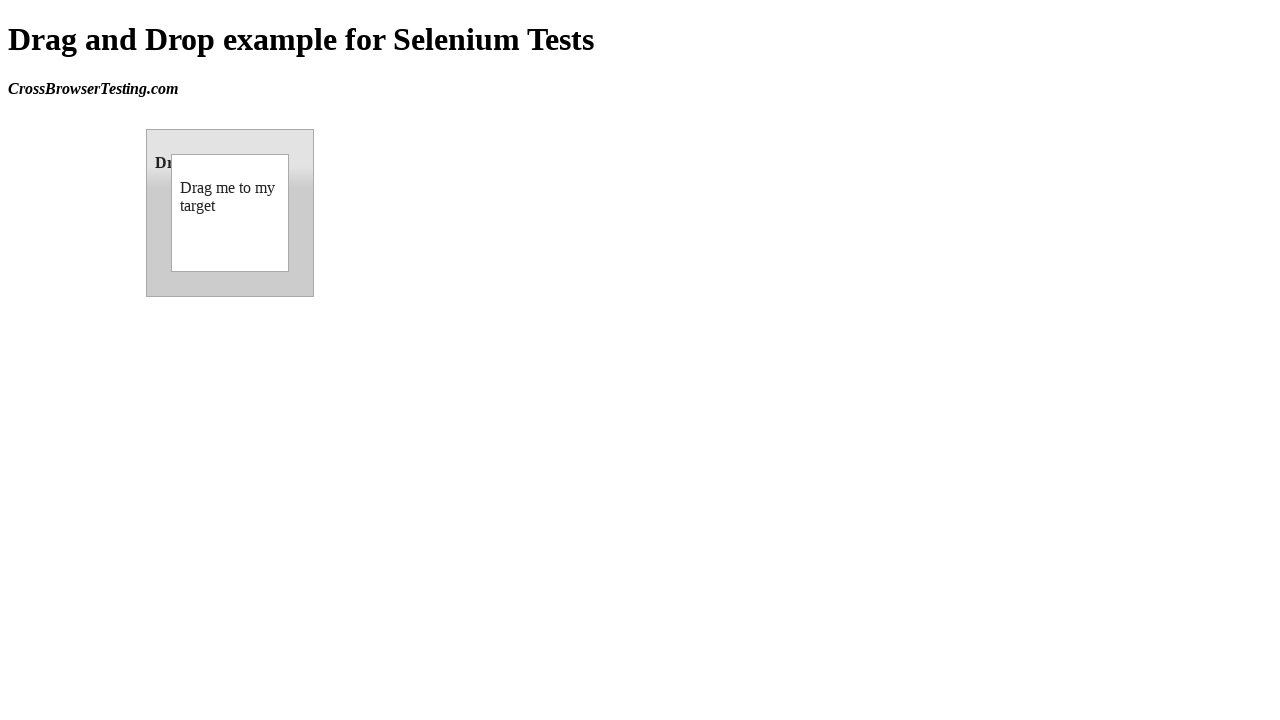

Released mouse button to drop element on target at (230, 213)
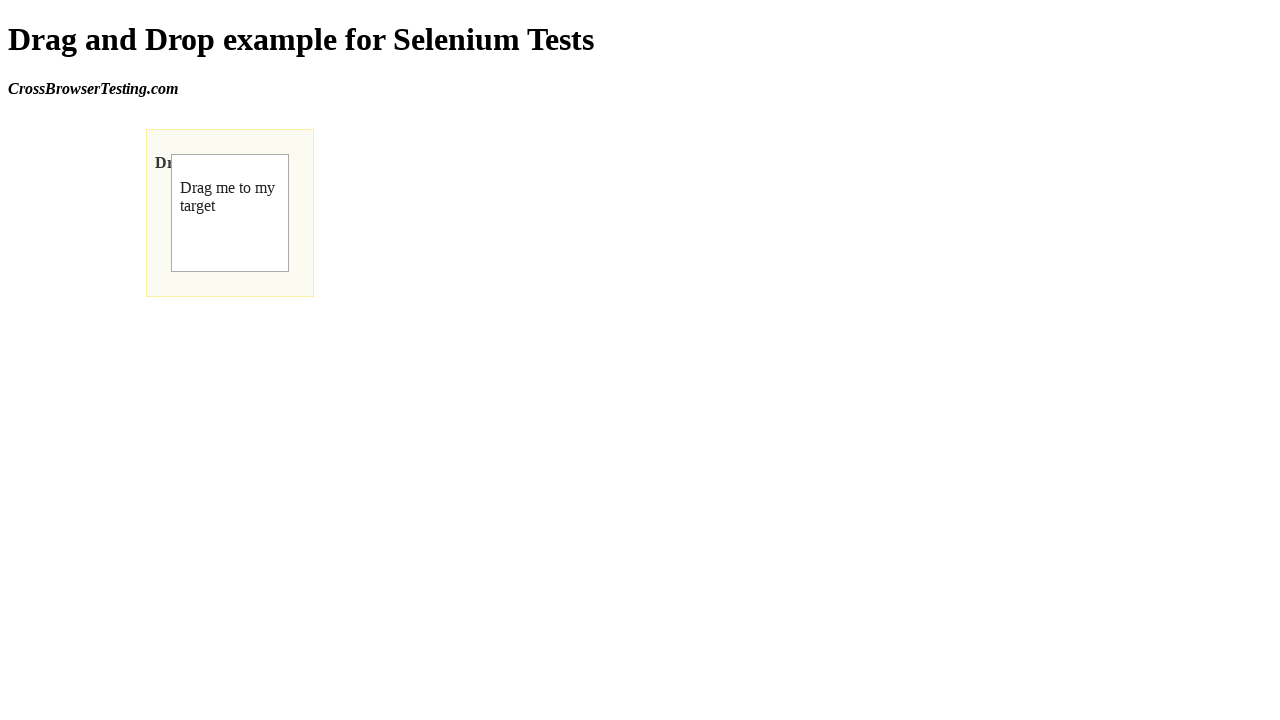

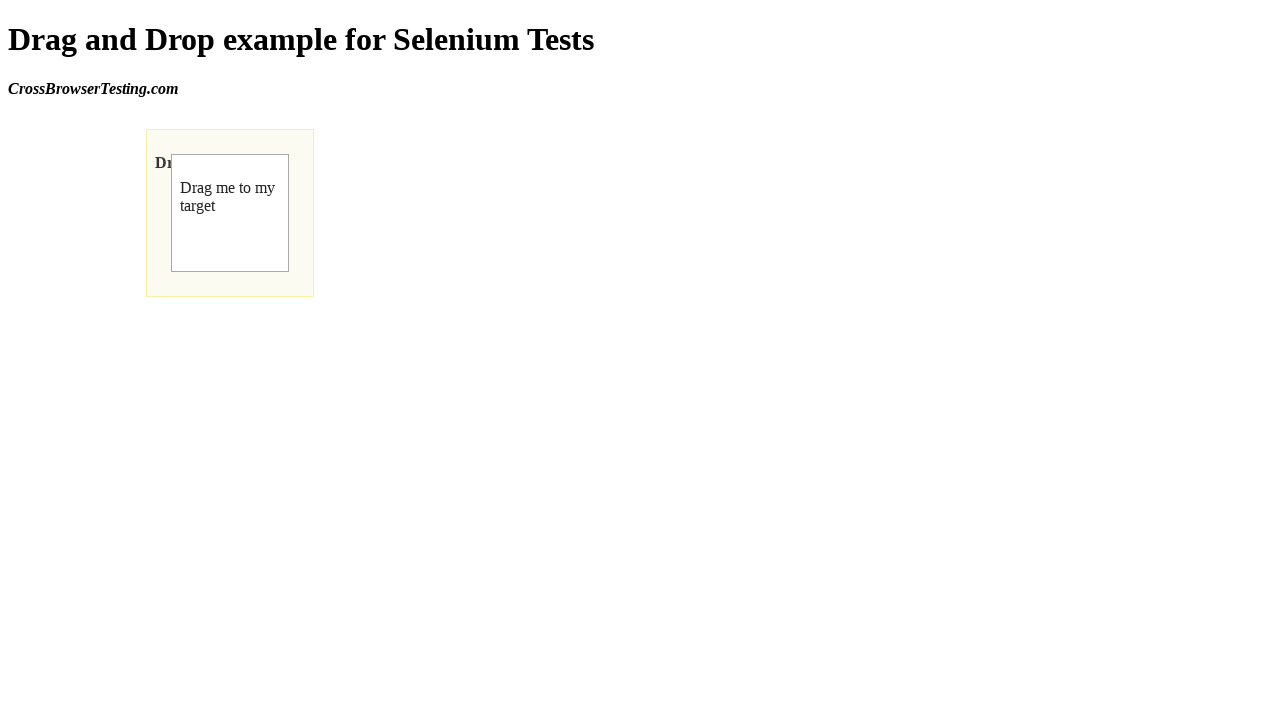